Tests header elements visibility and logo click functionality to return to homepage

Starting URL: https://www.sabah.com.tr

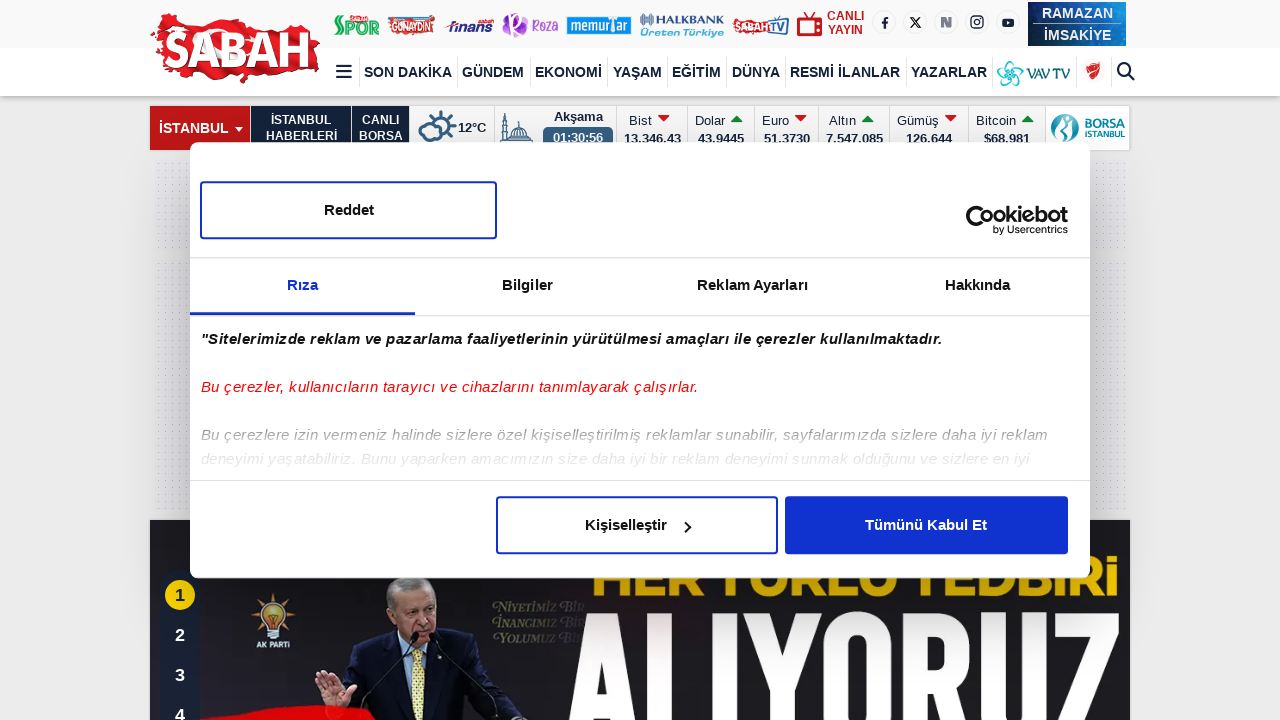

Header element loaded
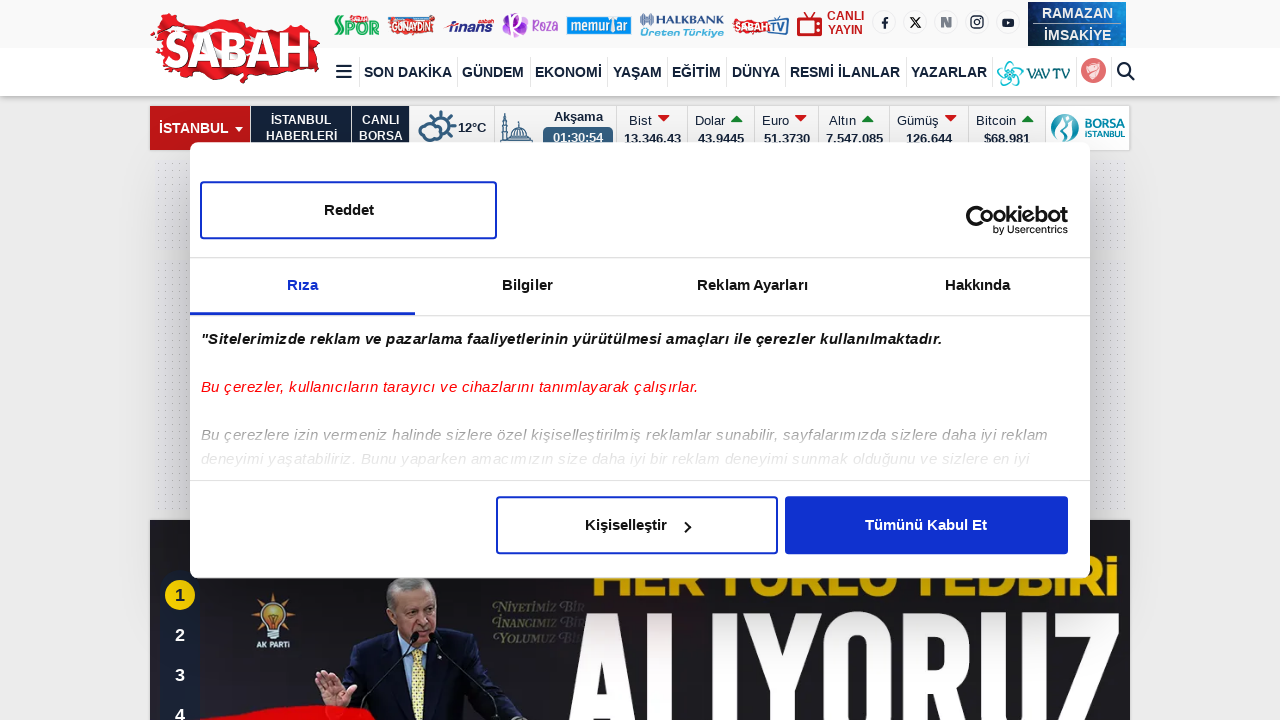

Clicked on logo to return to homepage at (235, 48) on header a[href='/'], header .logo, header img[alt*='Sabah']
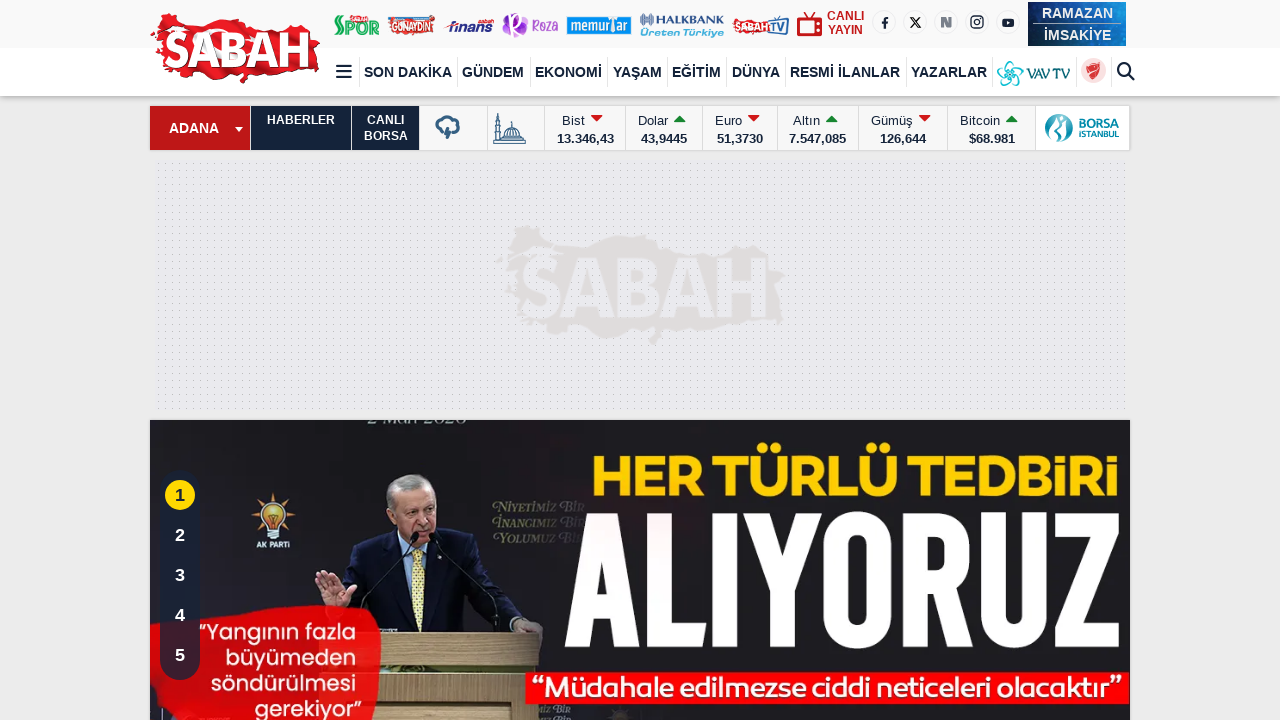

Page loaded with domcontentloaded state
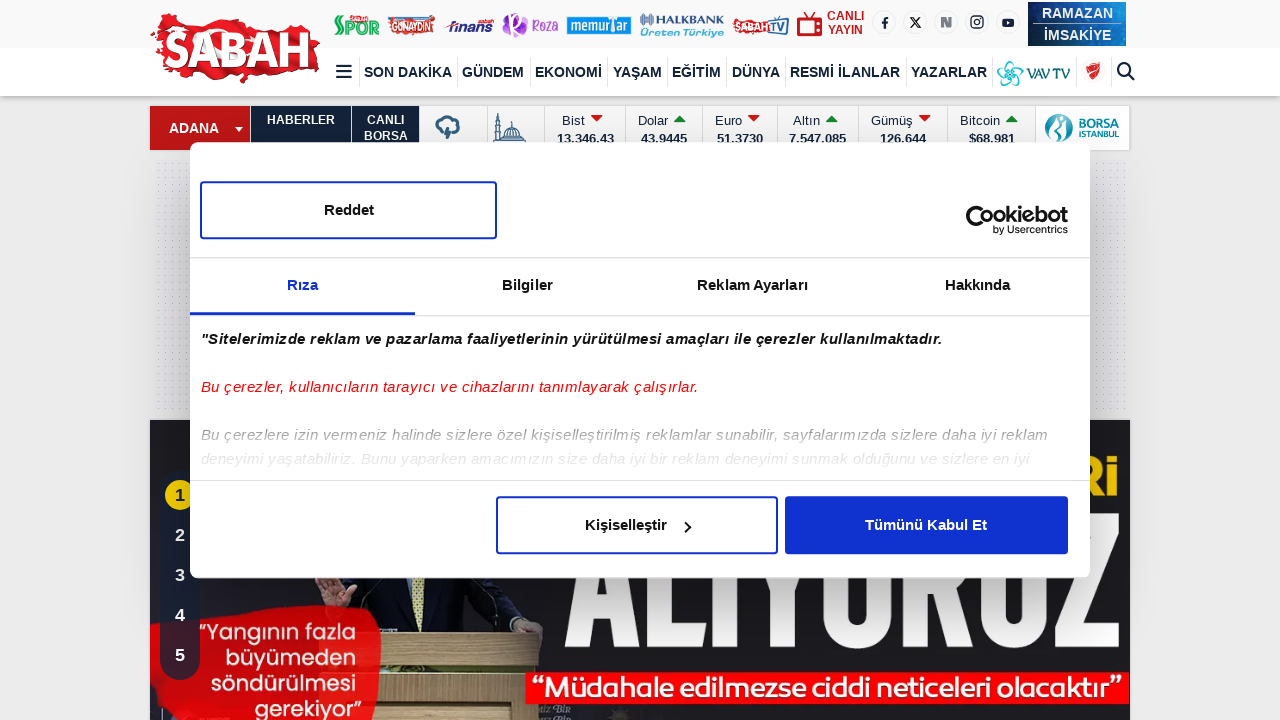

Verified page title contains 'Sabah' - logo click successful
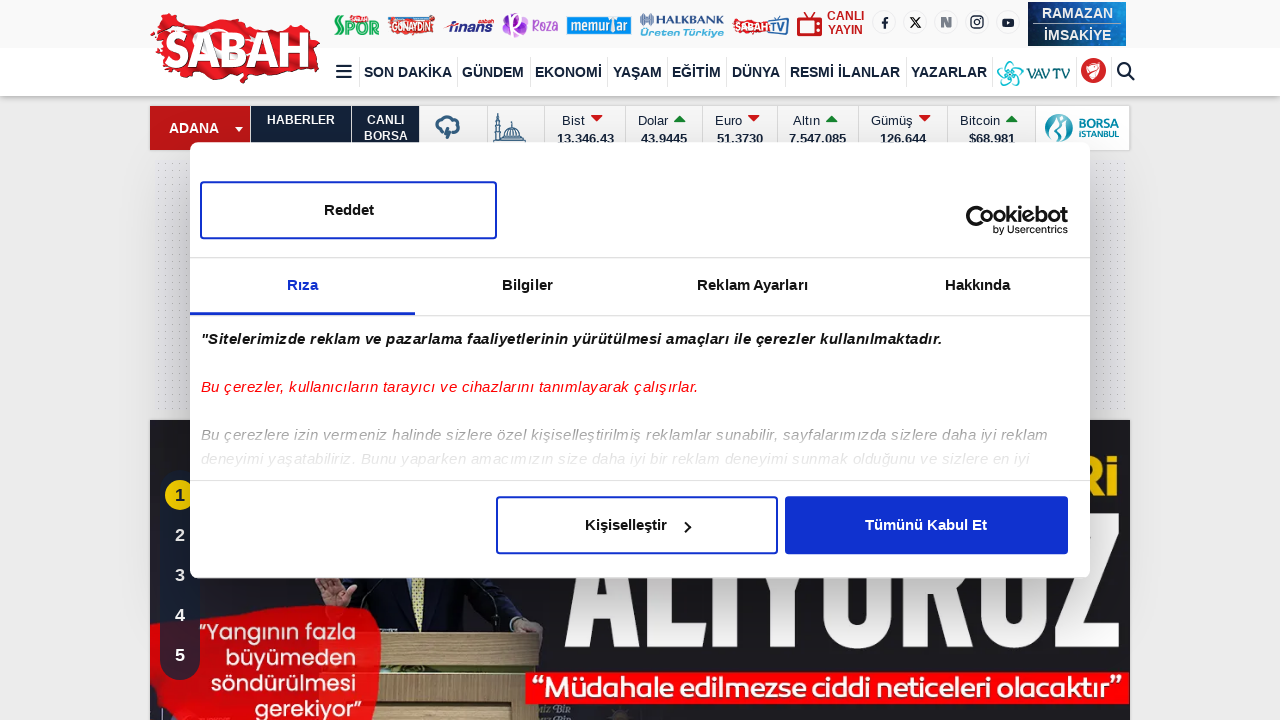

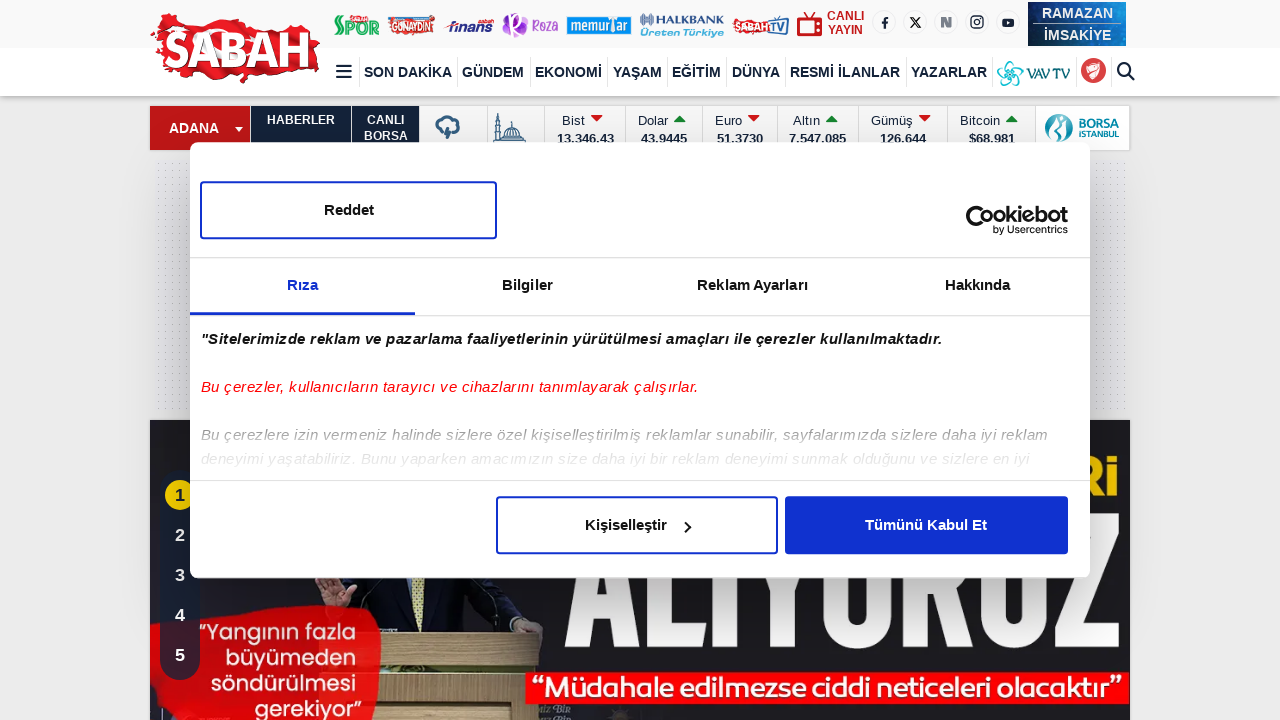